Navigates to a power supply (PSU) product category page on Webhallen and verifies that product listings are displayed with their names, specifications, and prices.

Starting URL: https://www.webhallen.com/se/category/764-Nataggregat-PSU?page=1

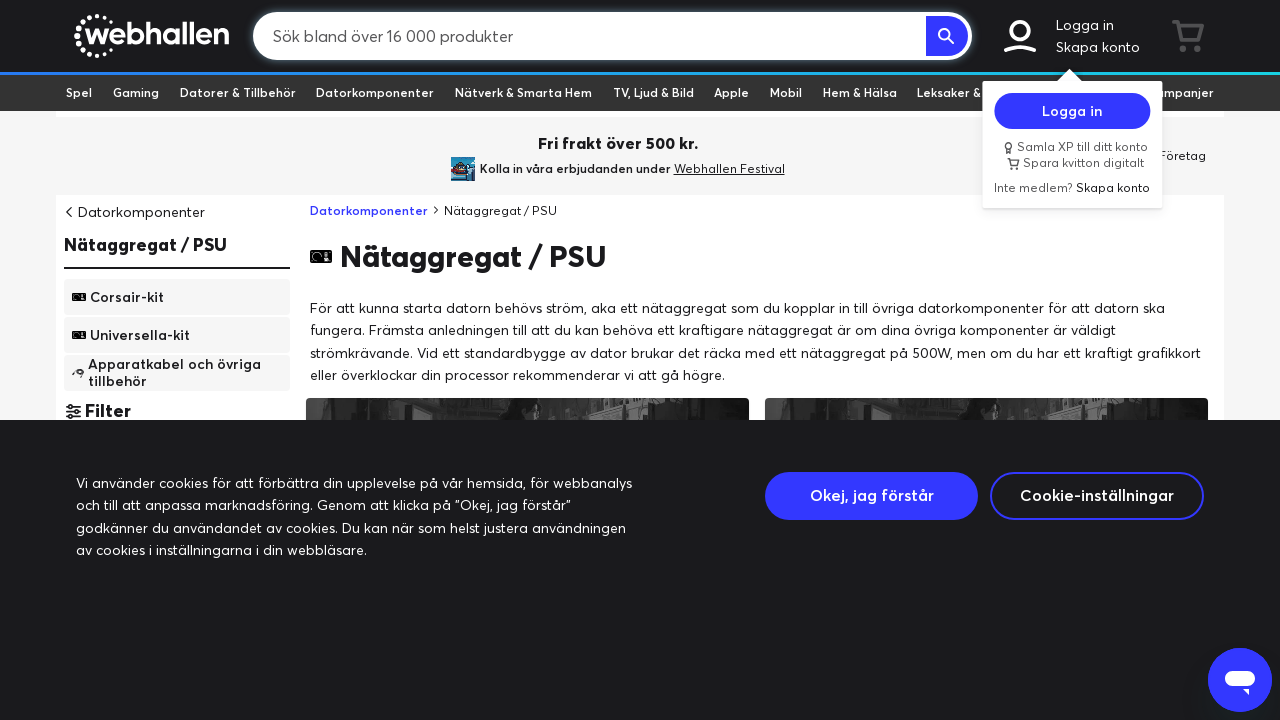

Waited for product grid to load
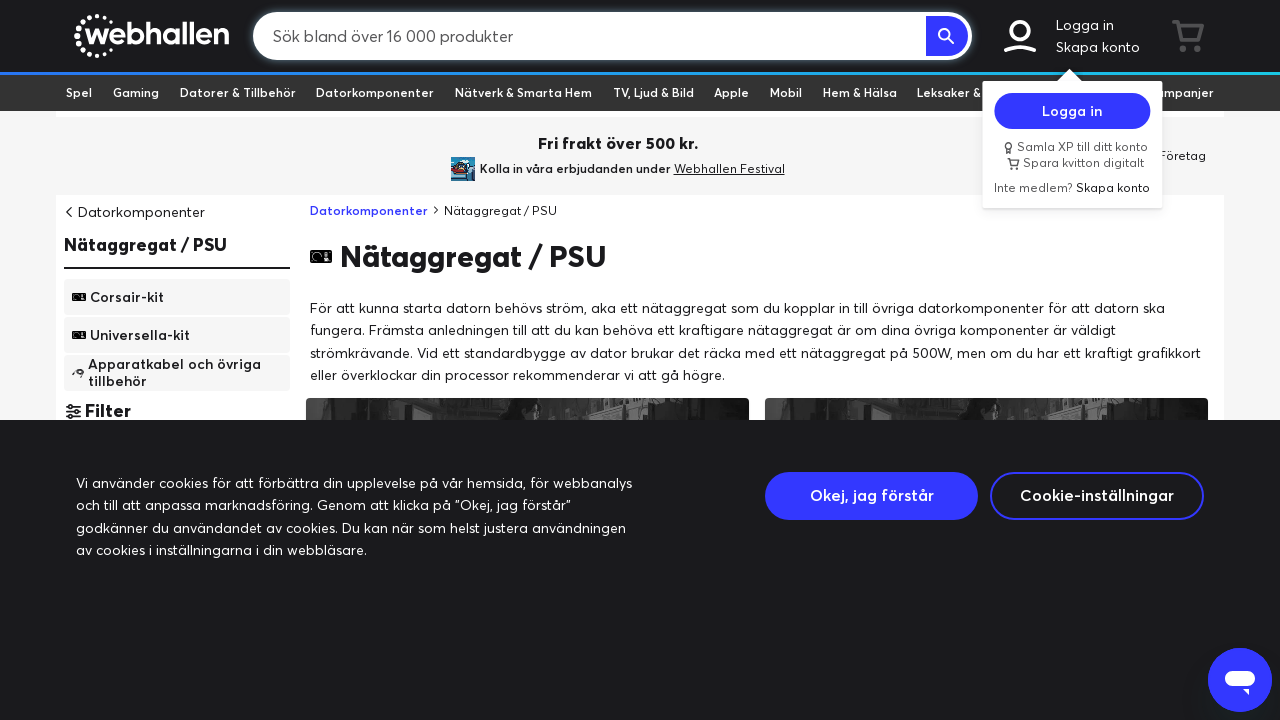

Verified 24 products are displayed on the page
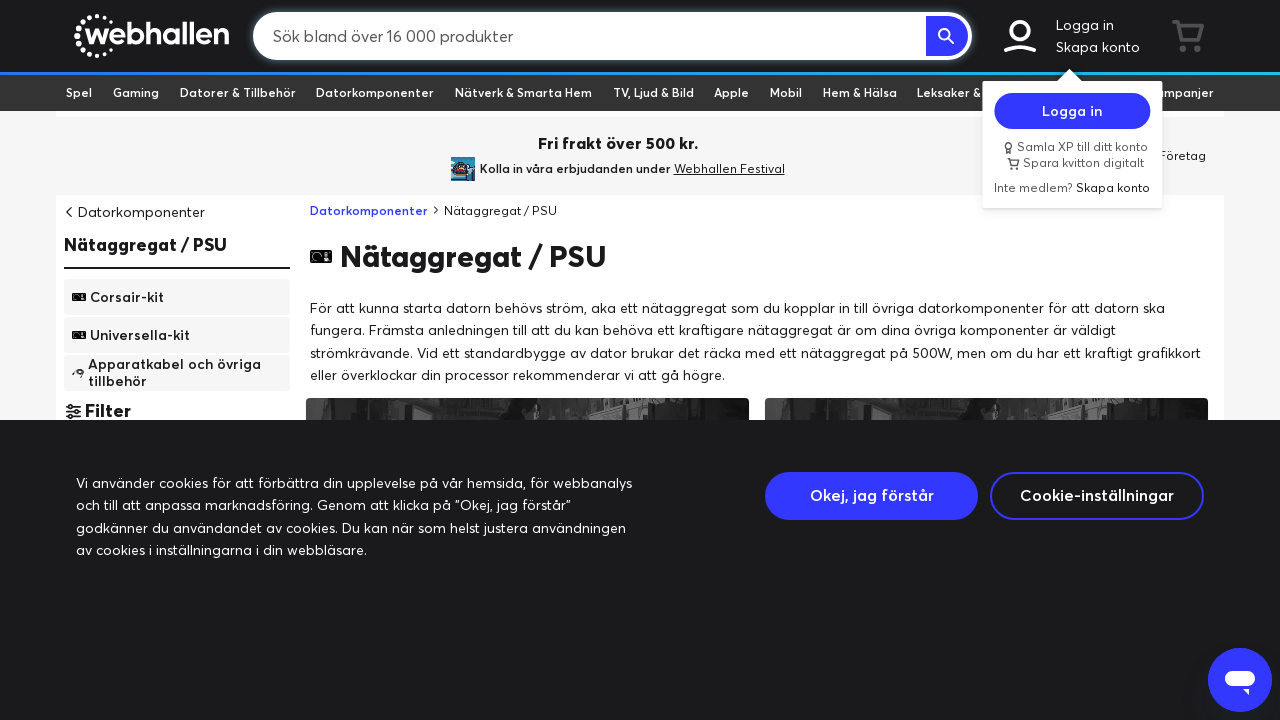

Waited for first product element to load
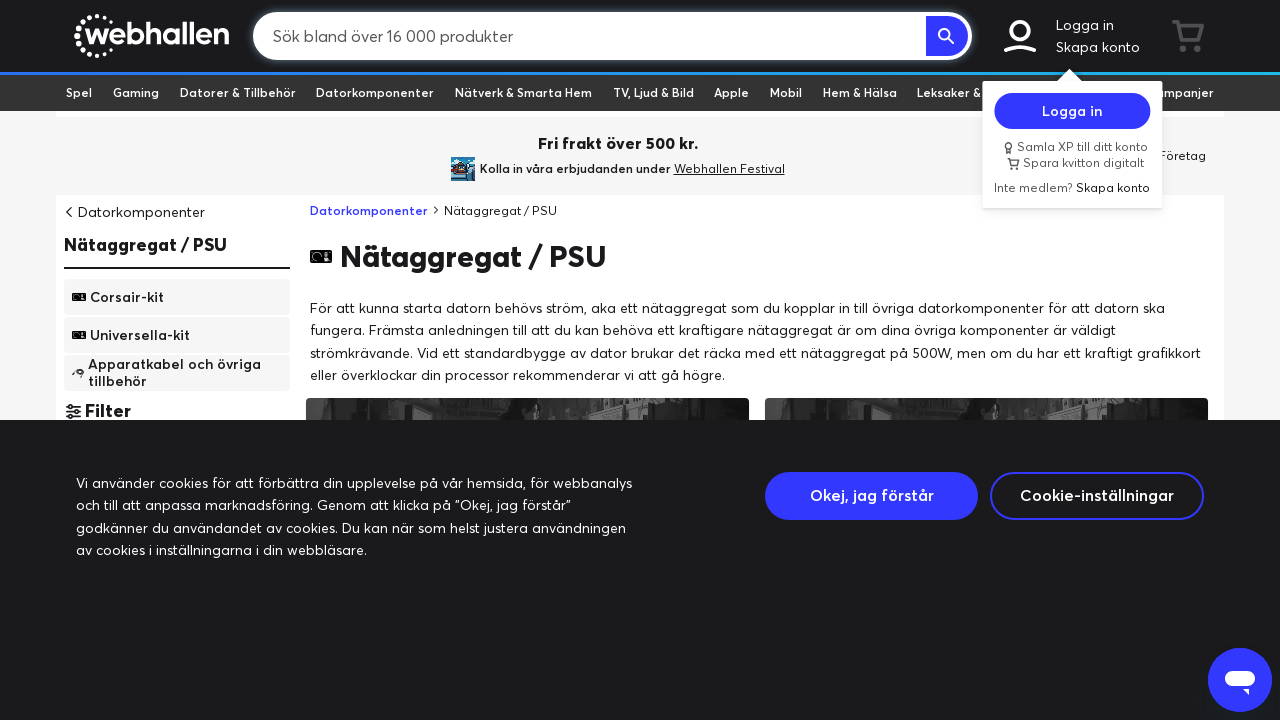

Verified product title is visible
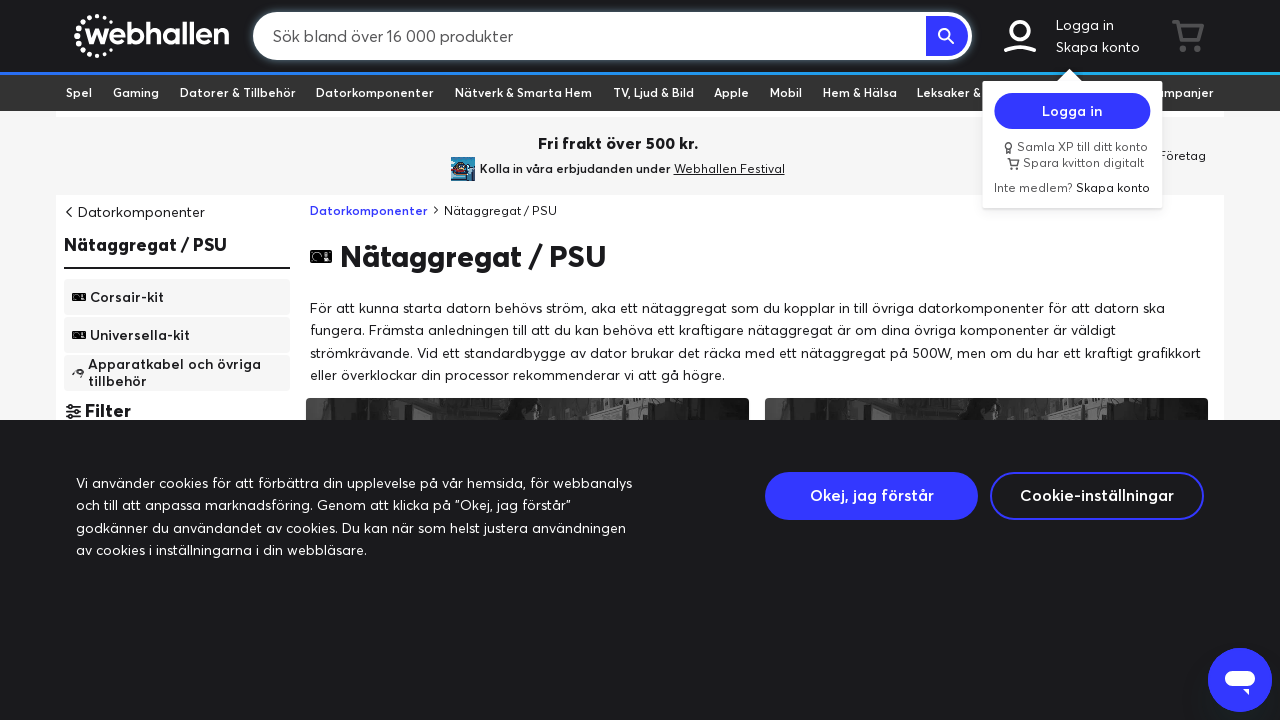

Verified product price is visible
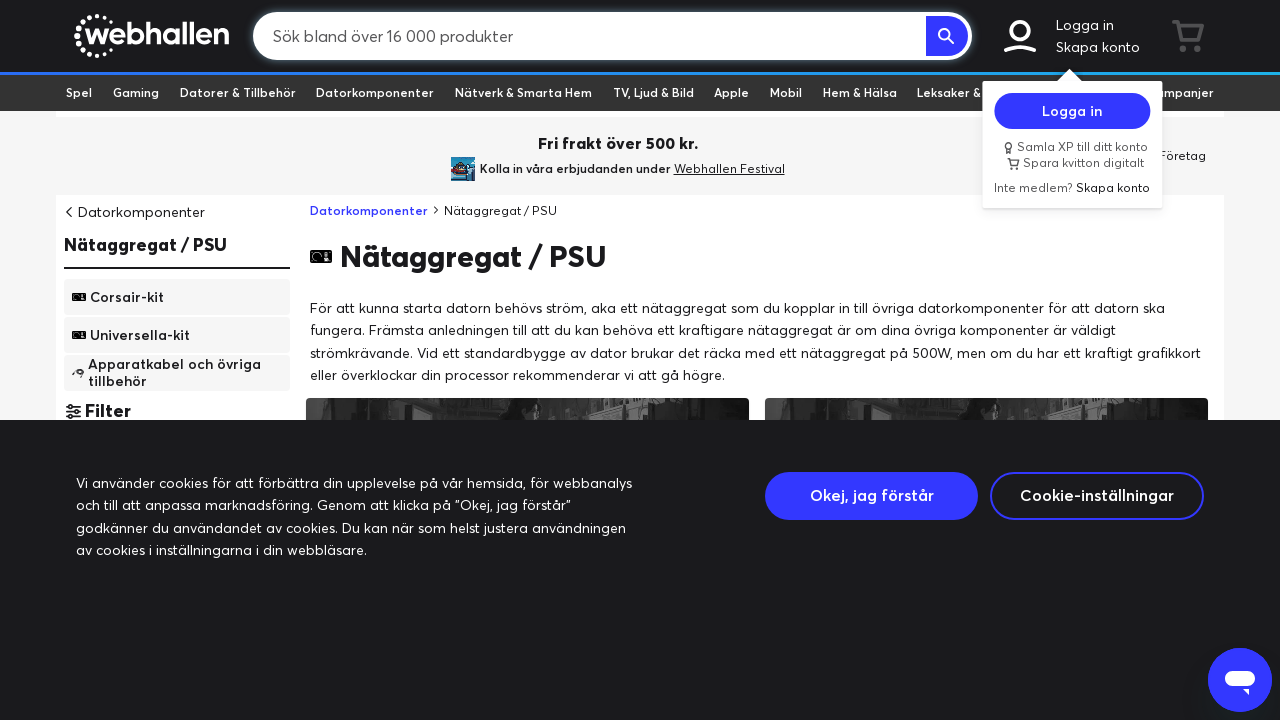

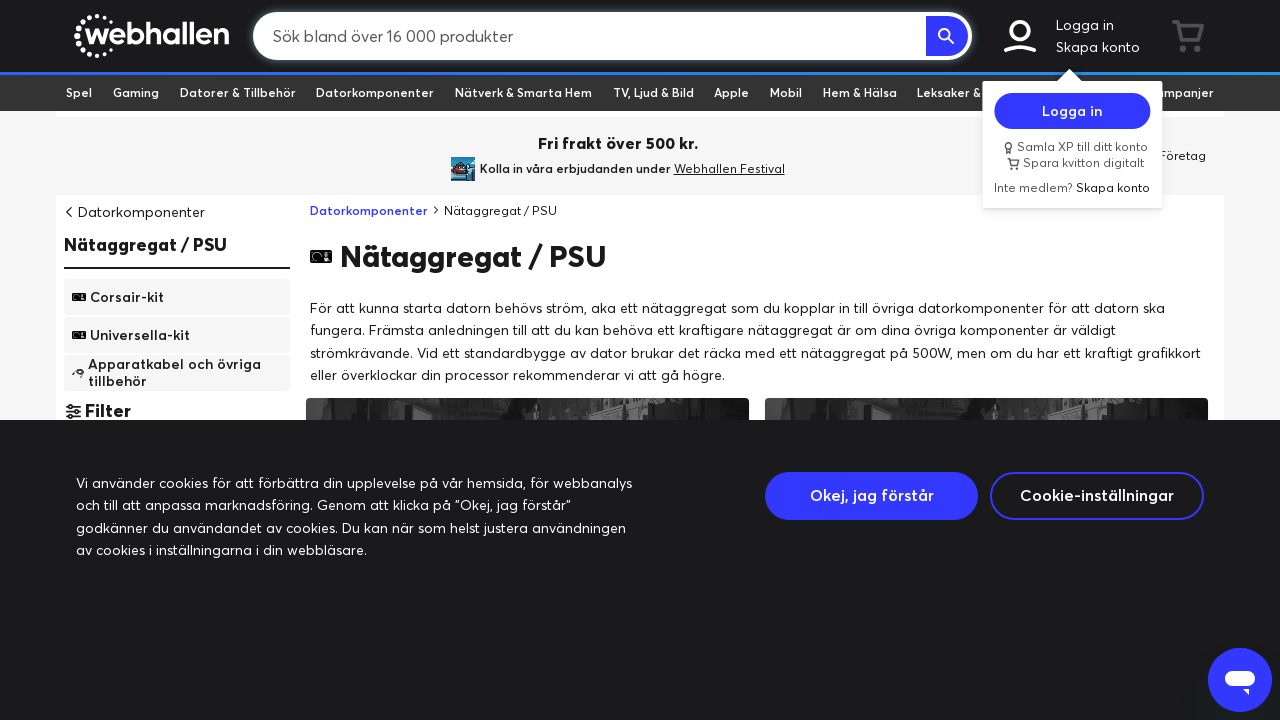